Navigates to the Ducati India homepage and verifies the page loads successfully

Starting URL: https://www.ducati.com/in/en/home

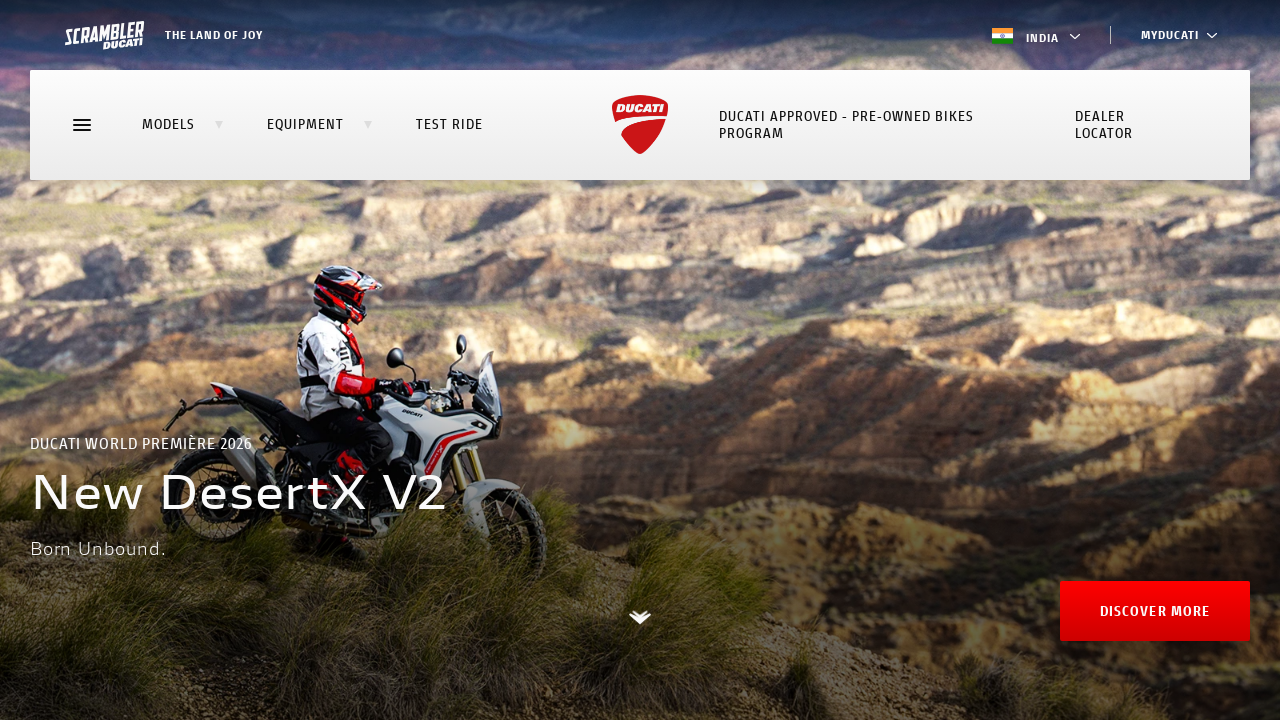

Waited for DOM content to load on Ducati India homepage
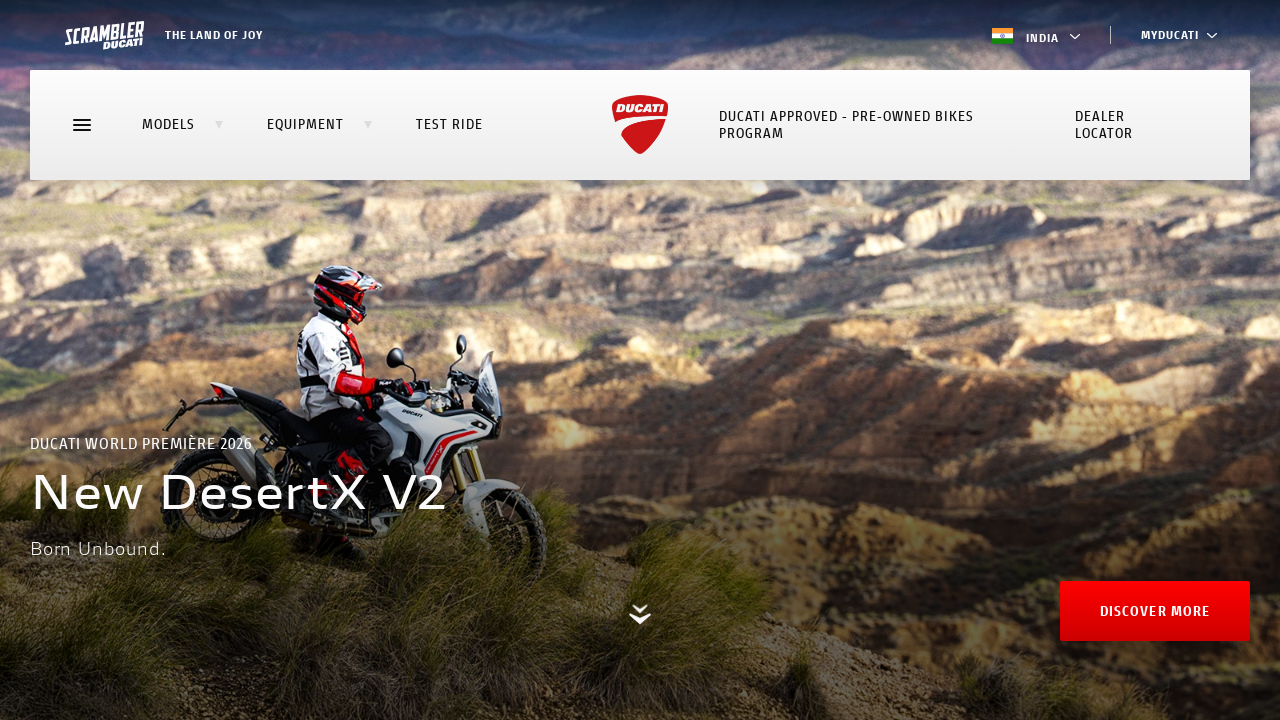

Verified body element is present on the page
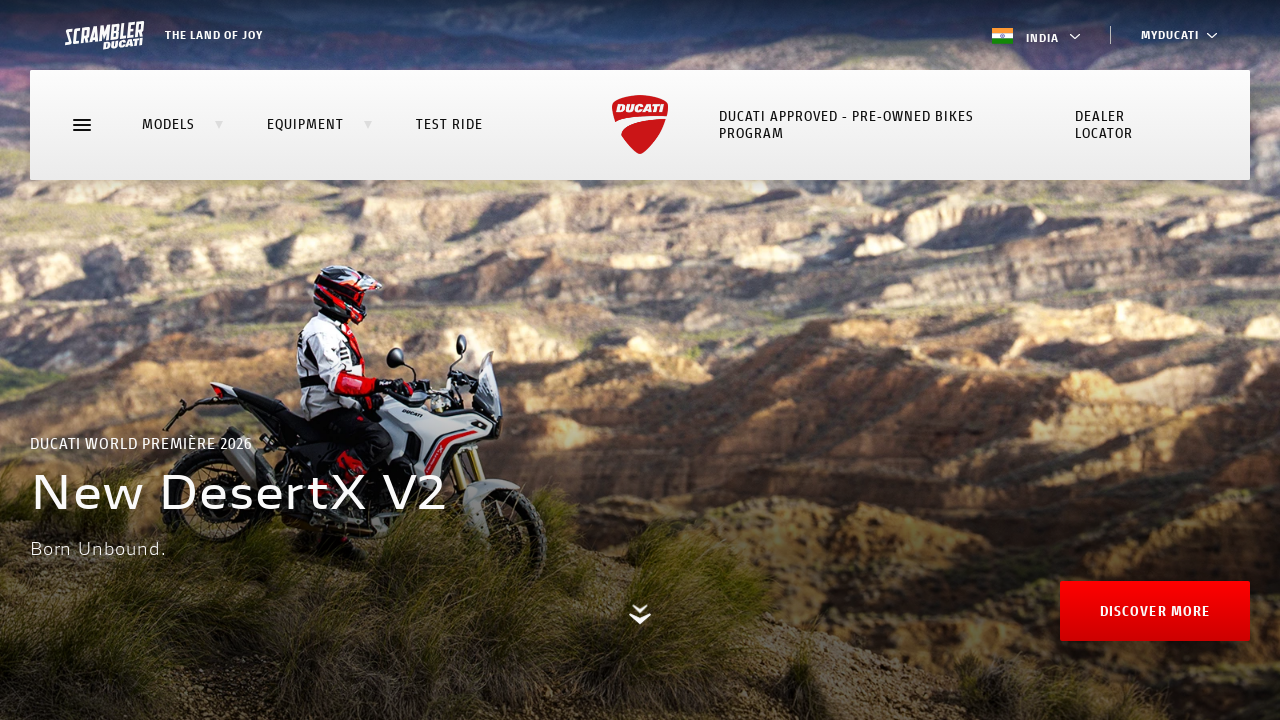

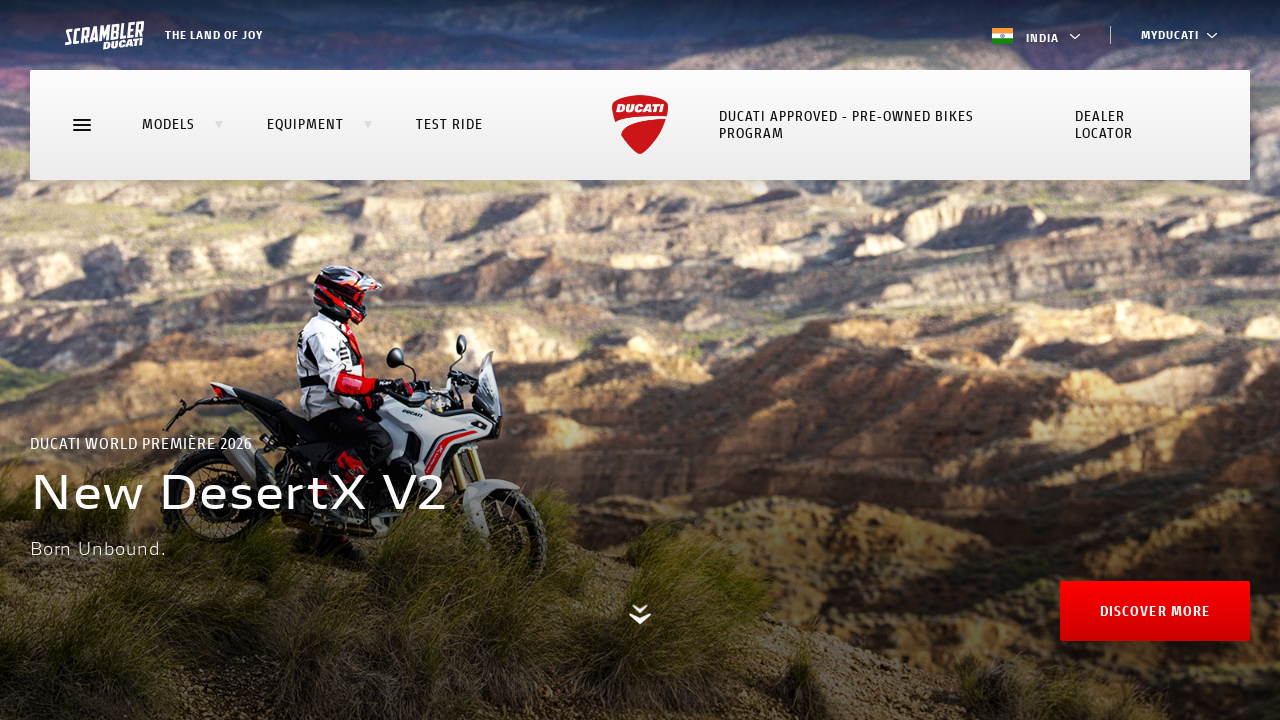